Tests a text box form by filling in full name, email, current address, and permanent address fields using various selector methods, then submitting the form twice to verify form functionality.

Starting URL: https://demoqa.com/text-box

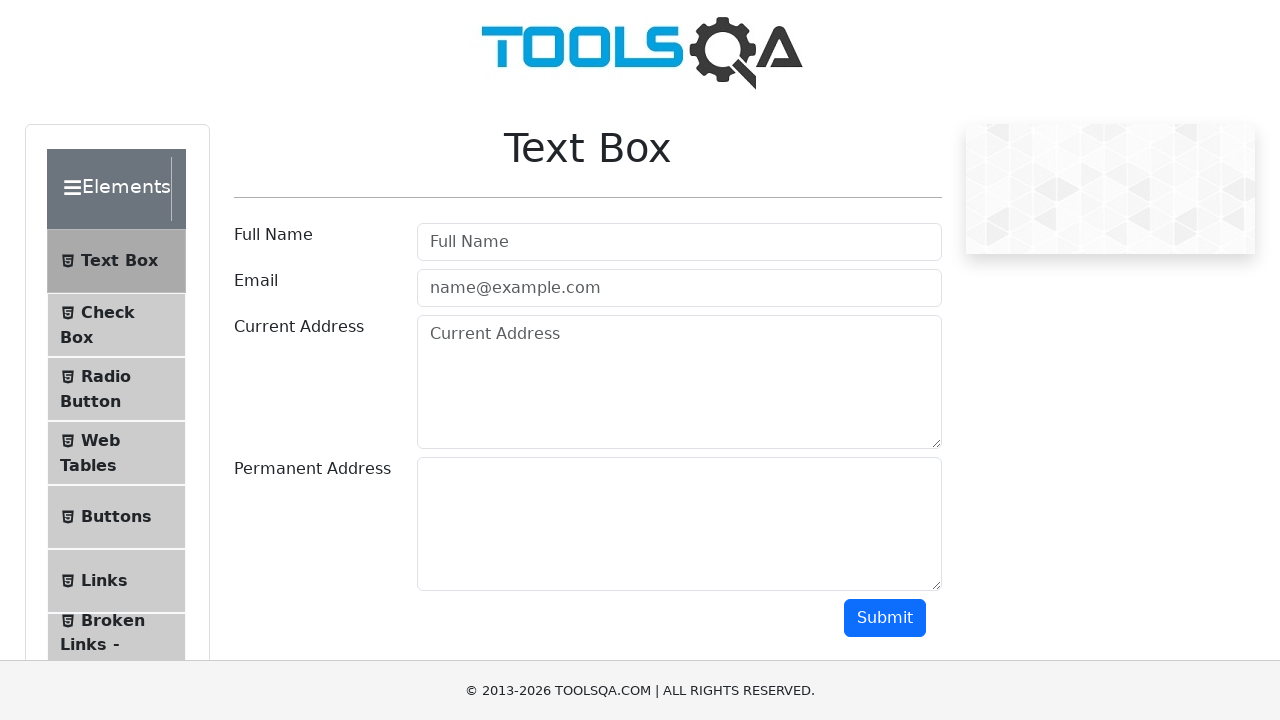

Filled full name field with 'Nguyen Van An' using placeholder selector on input[placeholder='Full Name']
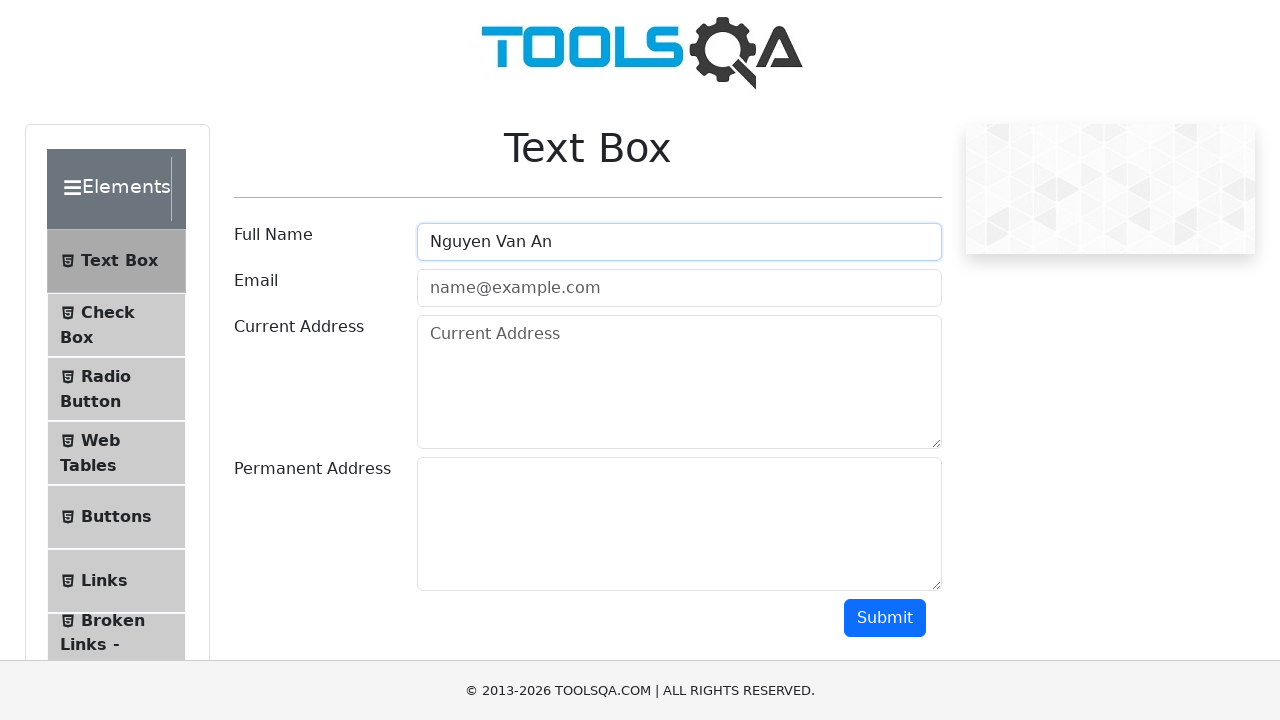

Cleared full name field using id selector on #userName
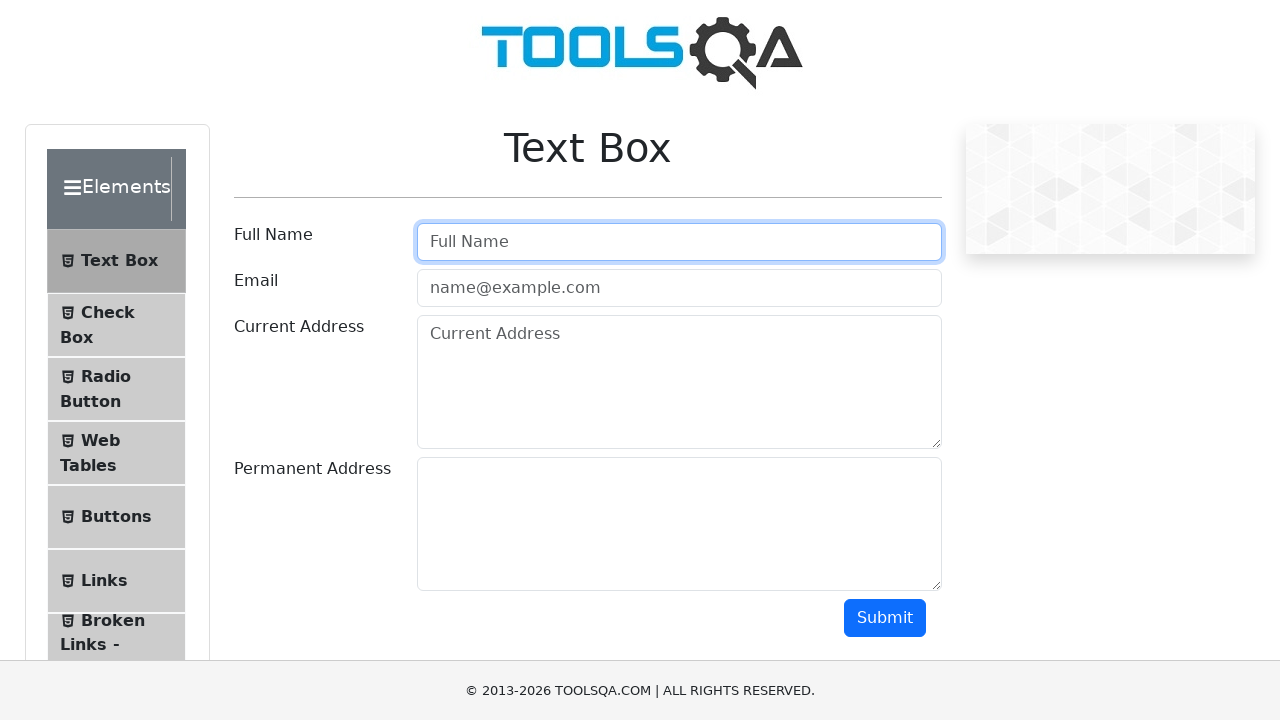

Filled full name field with 'Tran Quang Binh' using id selector on #userName
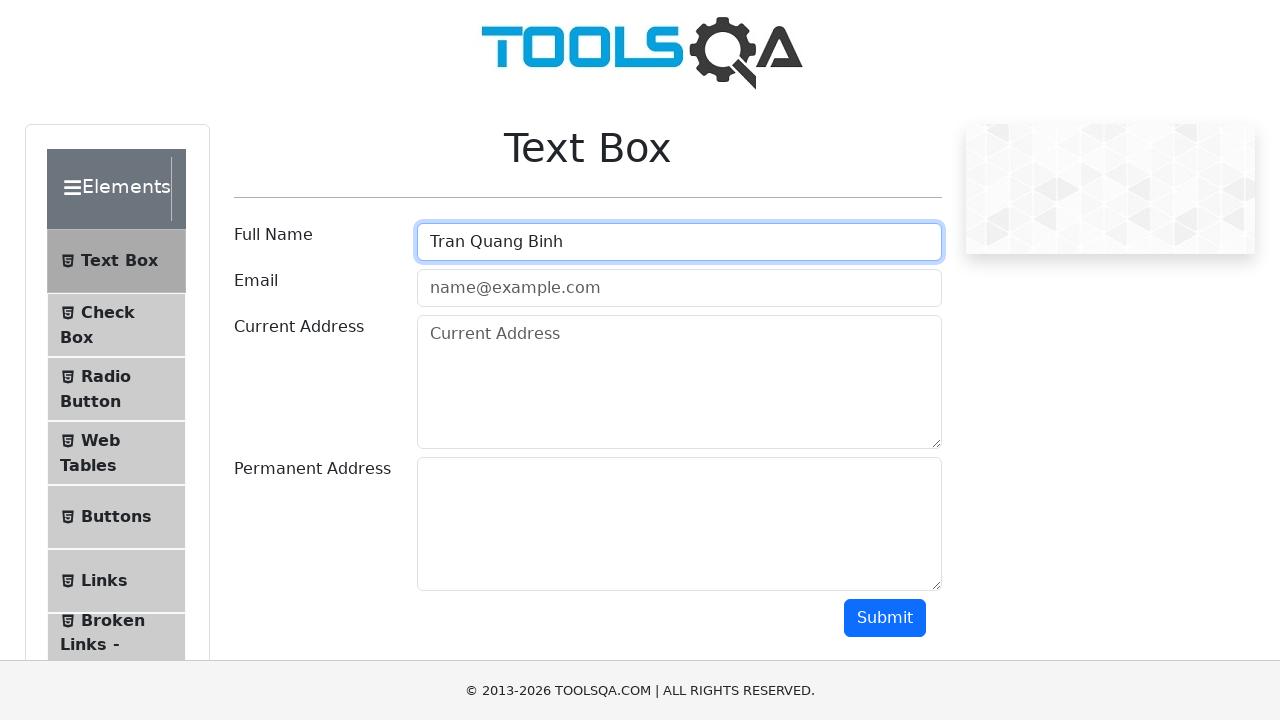

Cleared full name field again on #userName
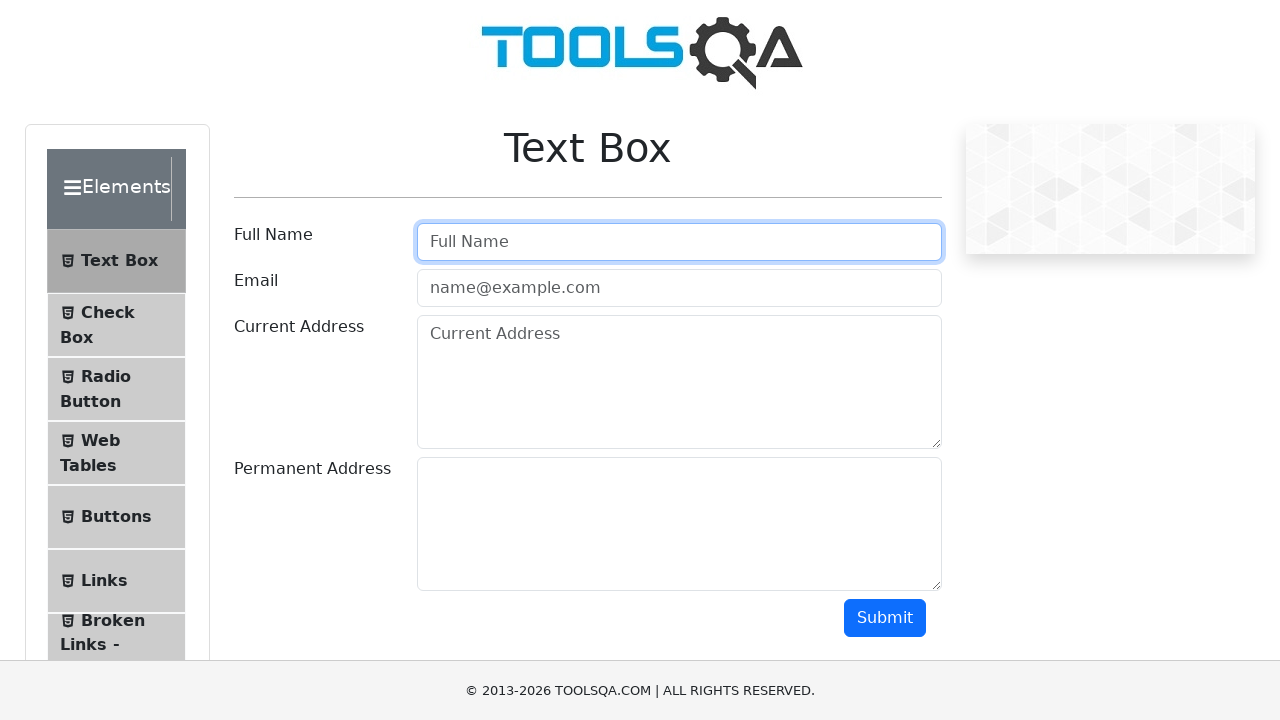

Filled full name field with 'Nguyen Tran Nhat Minh' on #userName
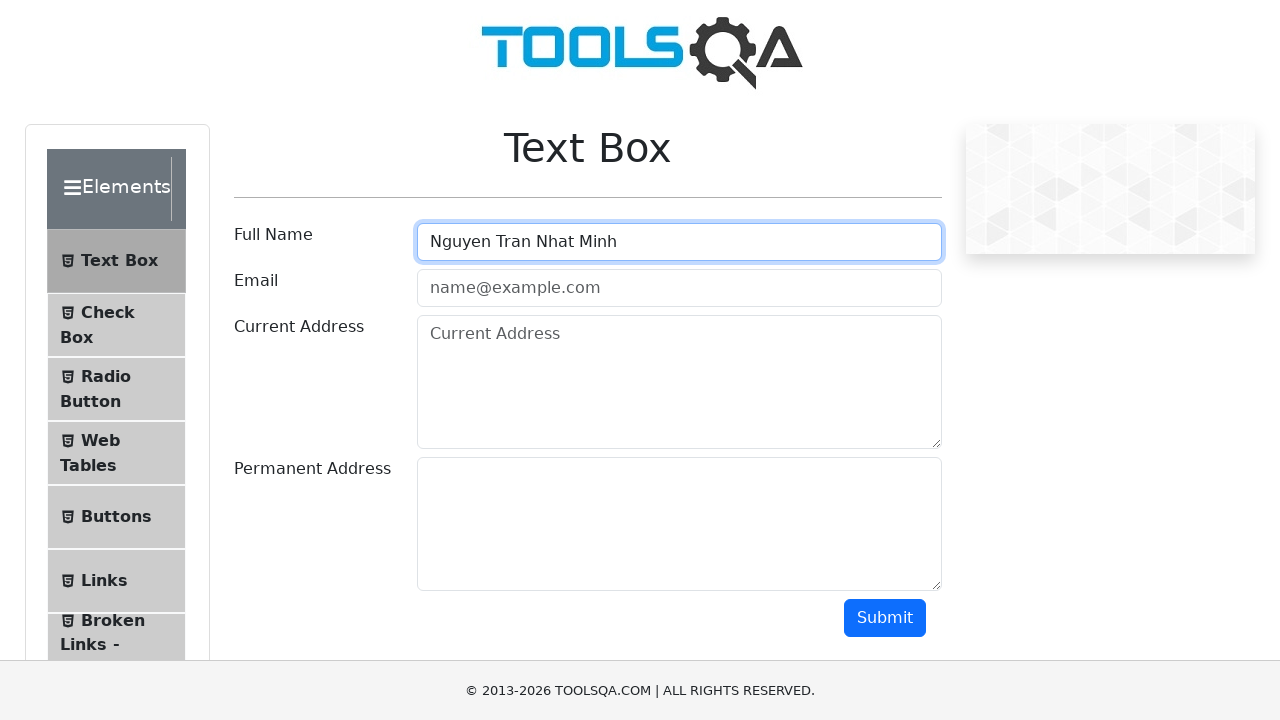

Cleared full name field once more on #userName
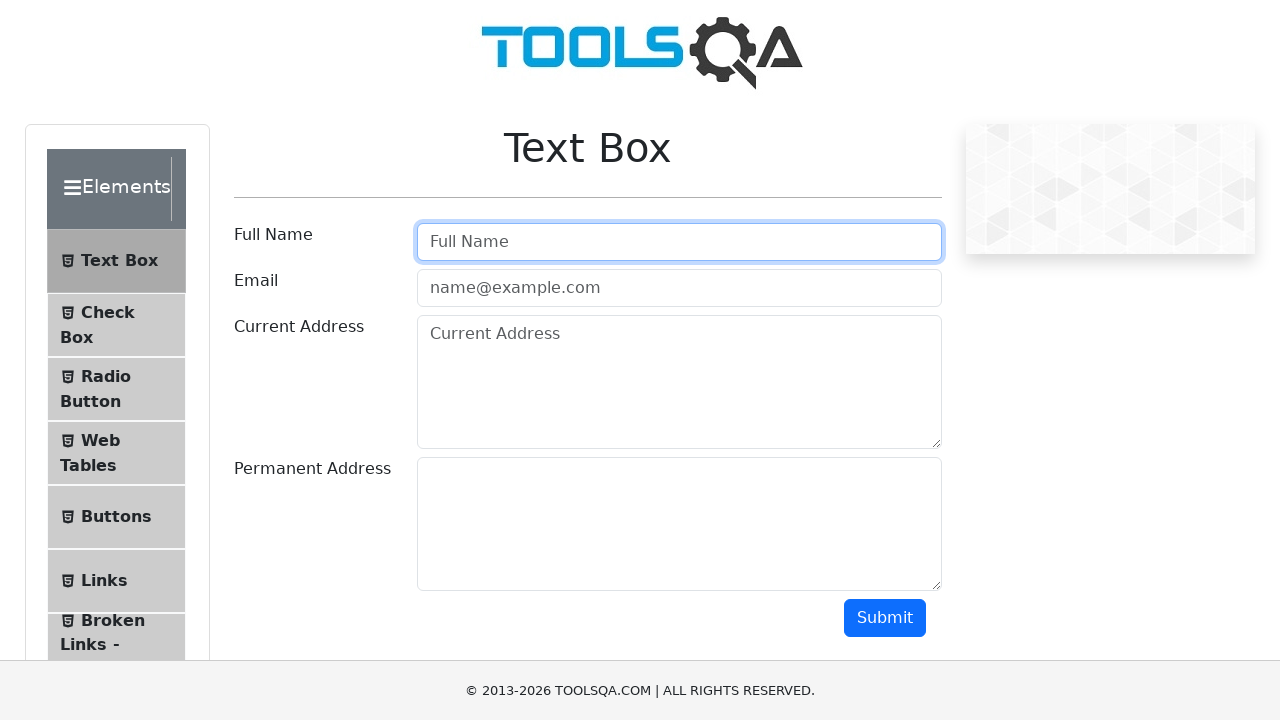

Filled full name field with 'Dao Vinh Mai' on #userName
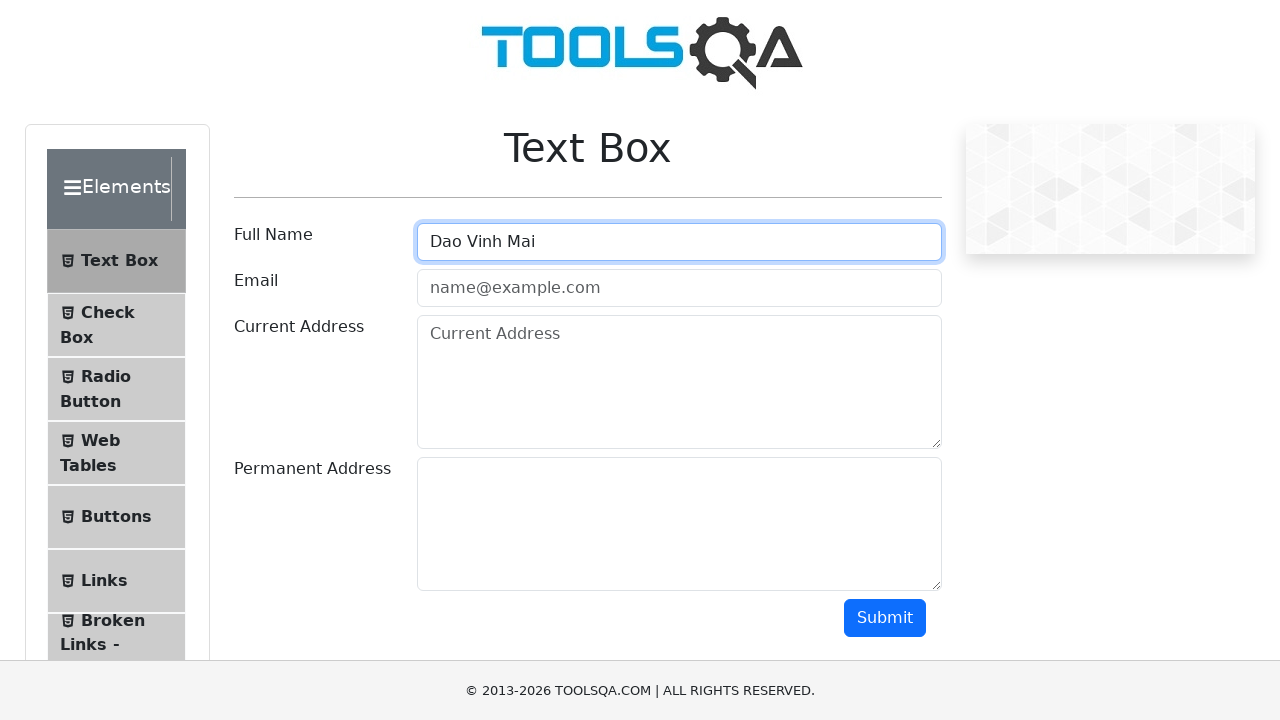

Filled email field with 'mailtest1@gmail.com' using type selector on input[type='email']
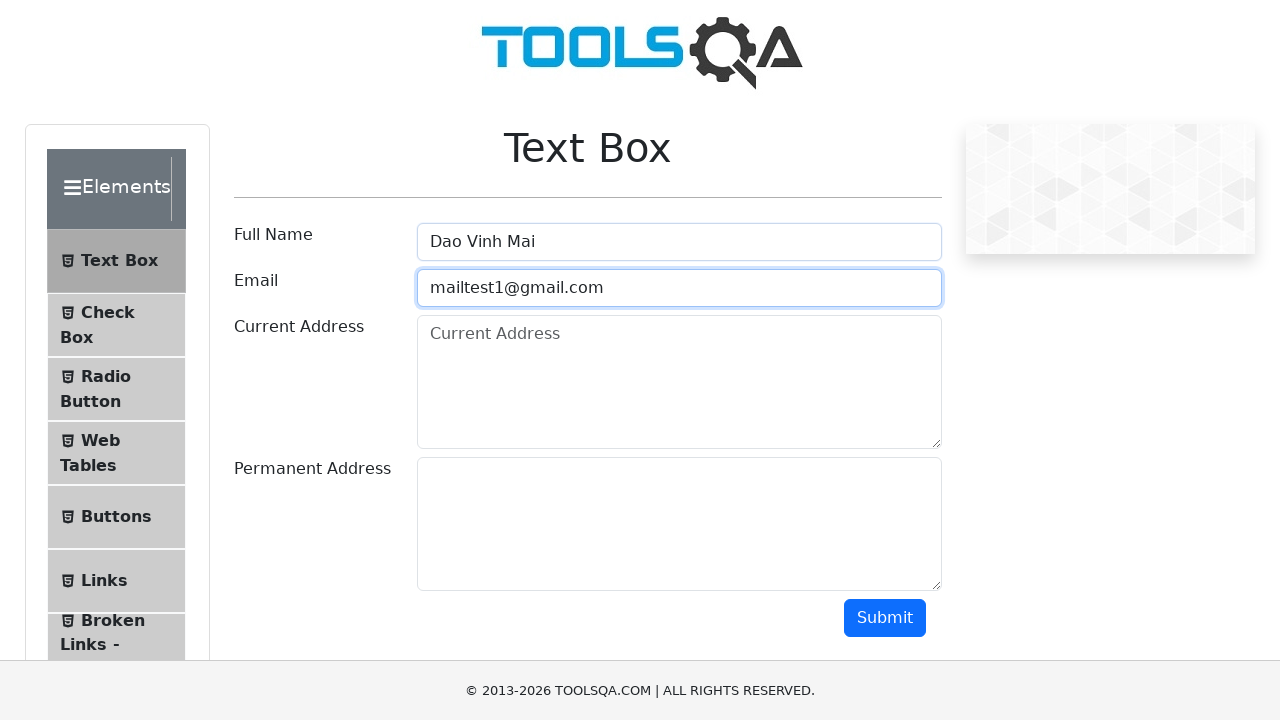

Cleared email field using placeholder selector on input[placeholder='name@example.com']
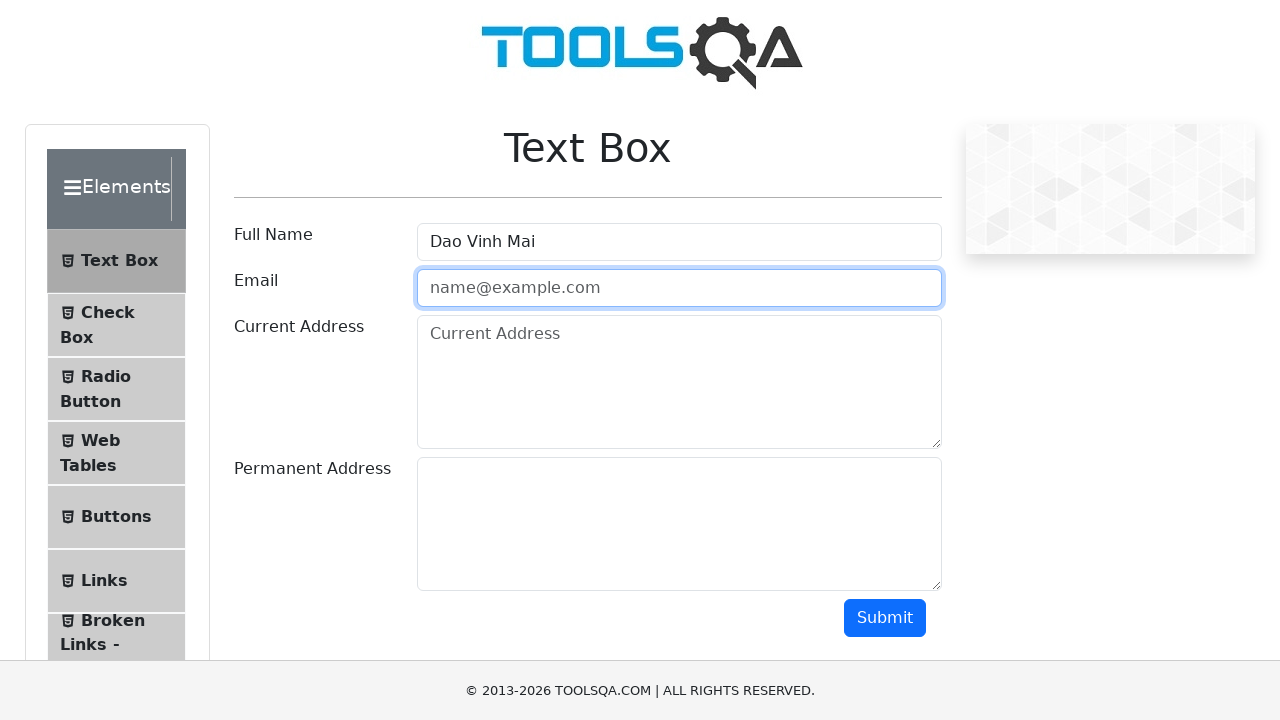

Filled email field with 'mailtest02@gmail.com' using placeholder selector on input[placeholder='name@example.com']
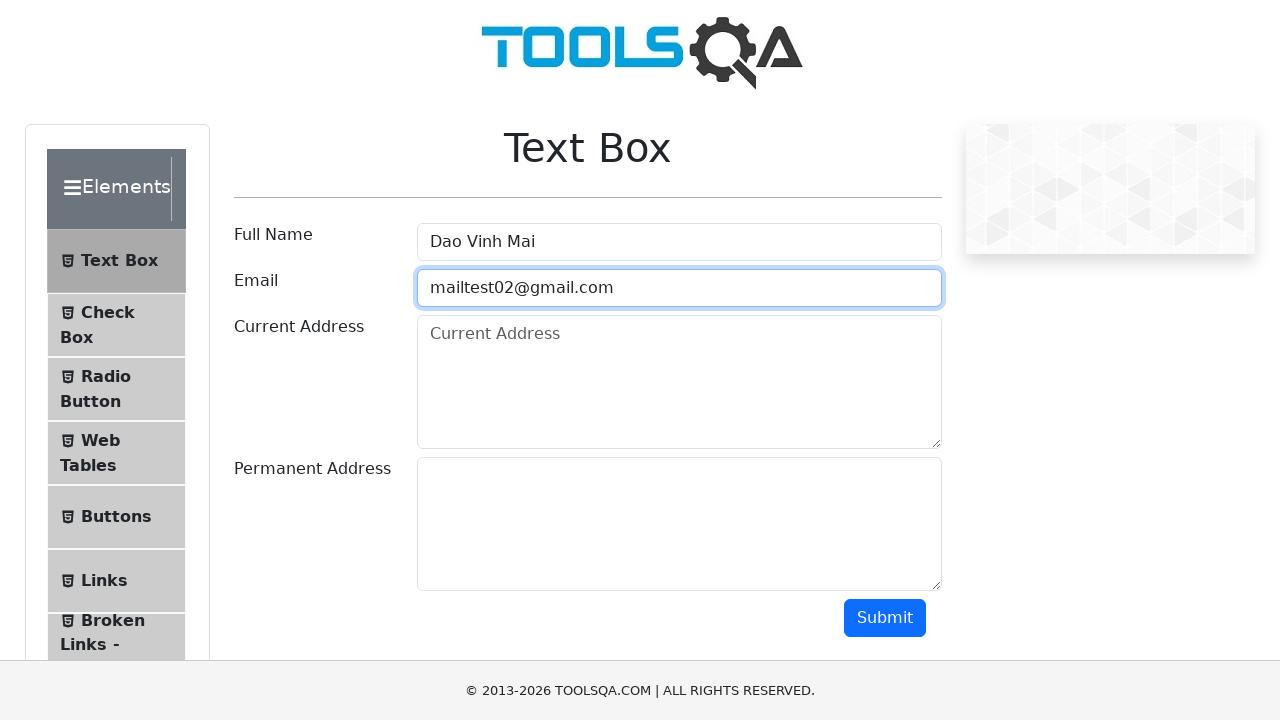

Clicked submit button for the first form submission at (885, 618) on #submit
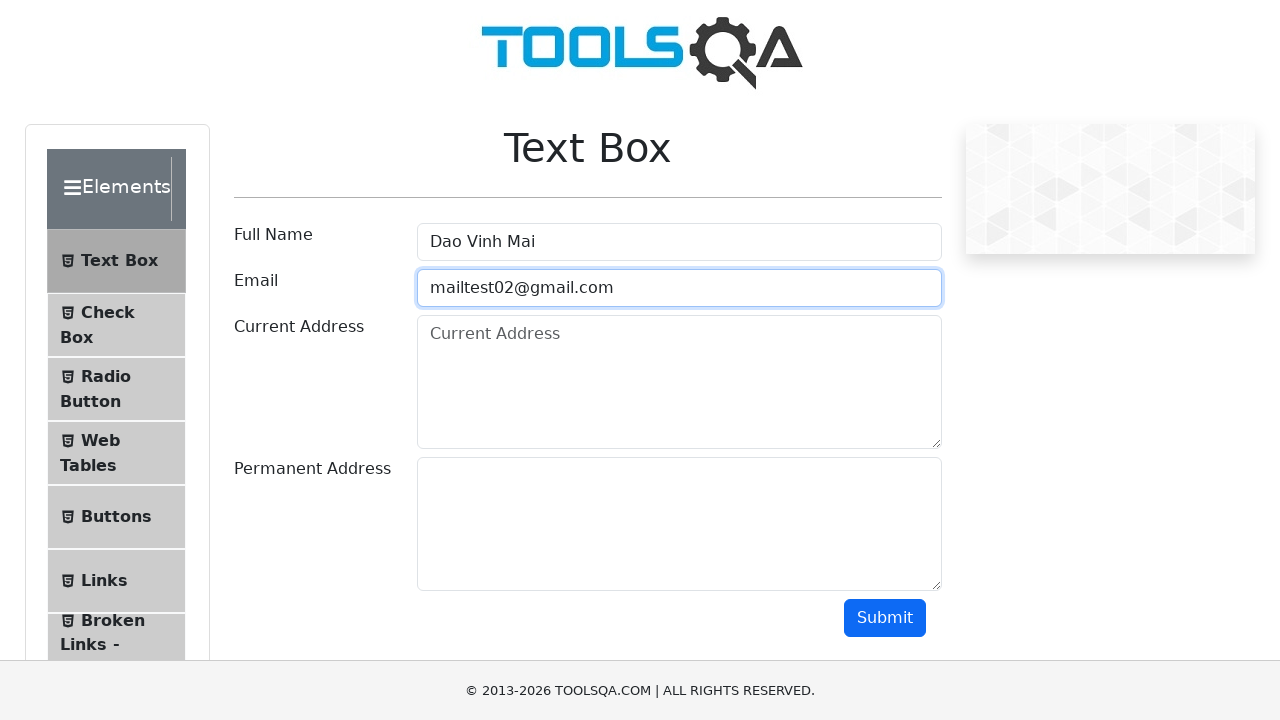

Filled current address field with 'Khuat Duy Tien, Trung Hoa, Cau Giay, Ha Noi' on textarea[placeholder='Current Address']
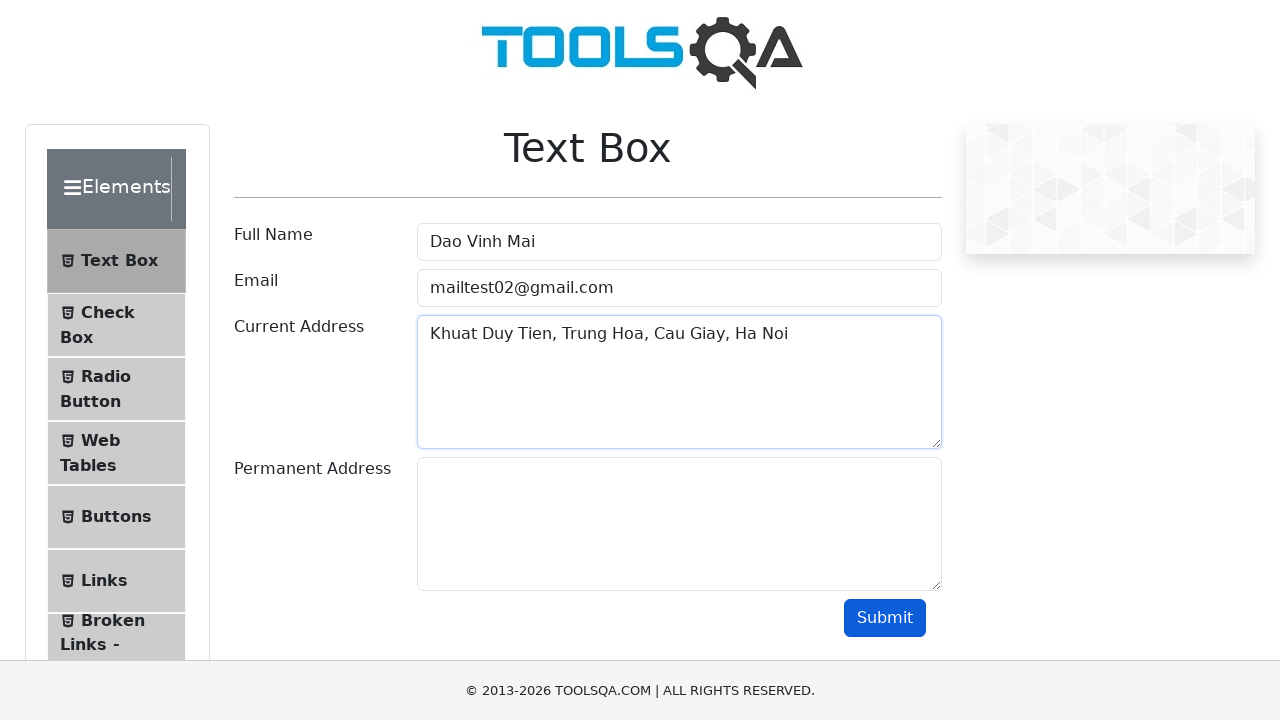

Filled permanent address field with 'Nguyen Chi Thanh, Dong Da, Ha Noi' on #permanentAddress
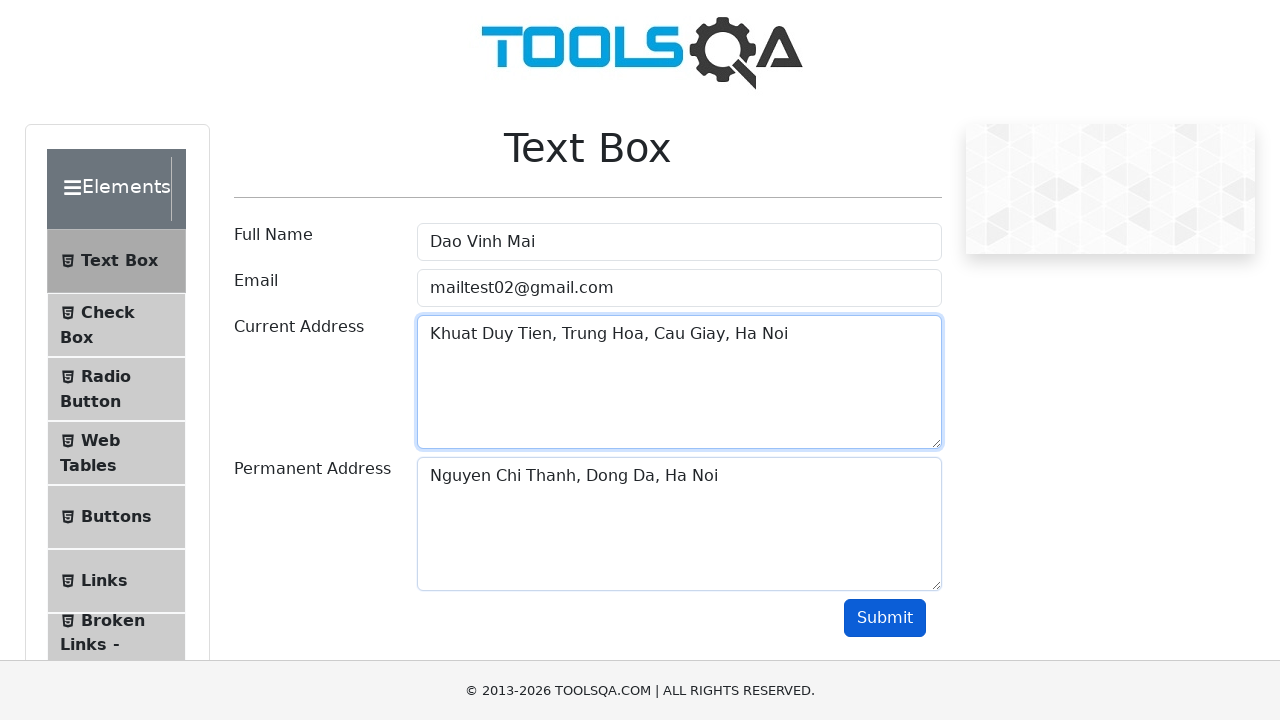

Clicked submit button for the second form submission at (885, 618) on #submit
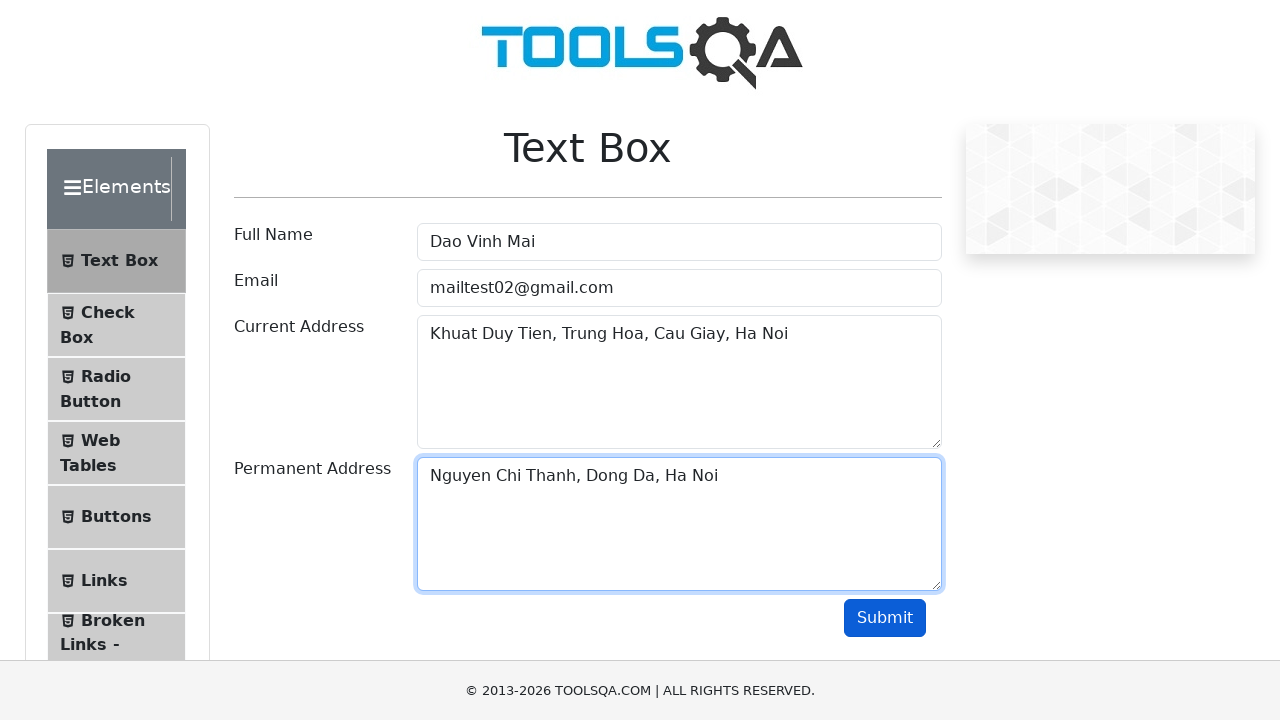

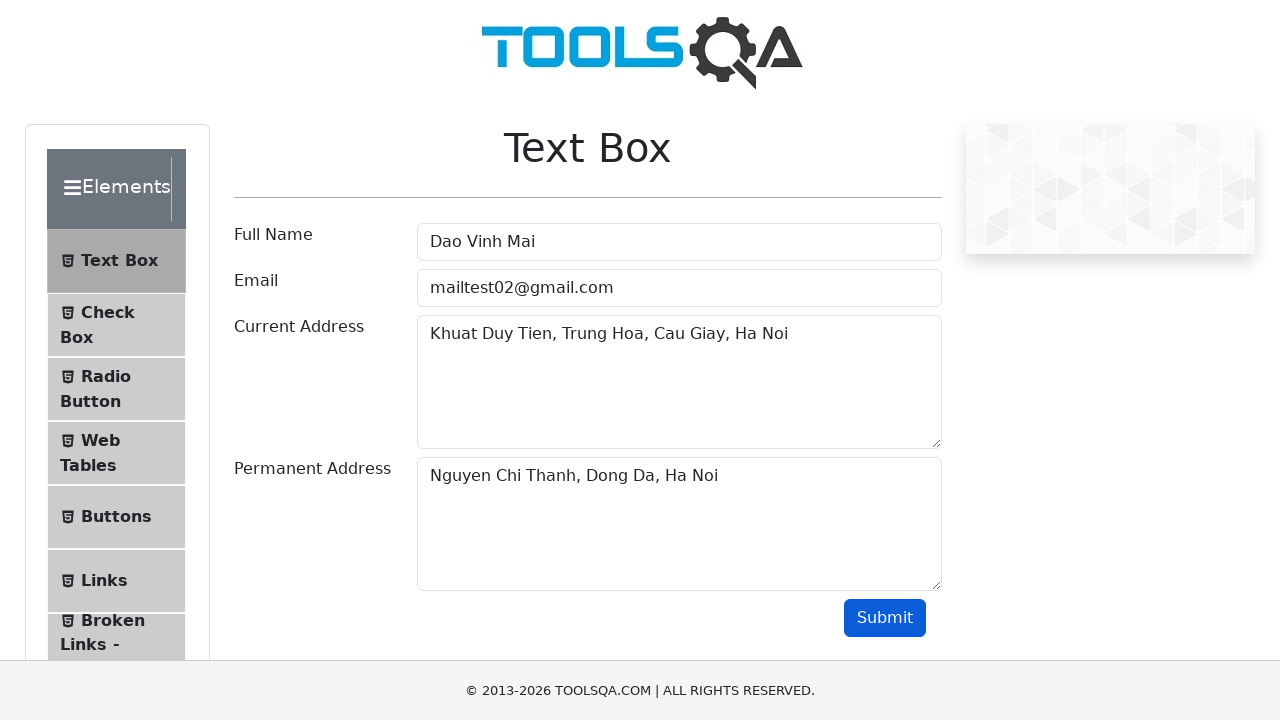